Tests creating a new paste on Pastebin by filling in text content, selecting 10 minutes expiration, entering a title, and submitting the form.

Starting URL: https://pastebin.com/

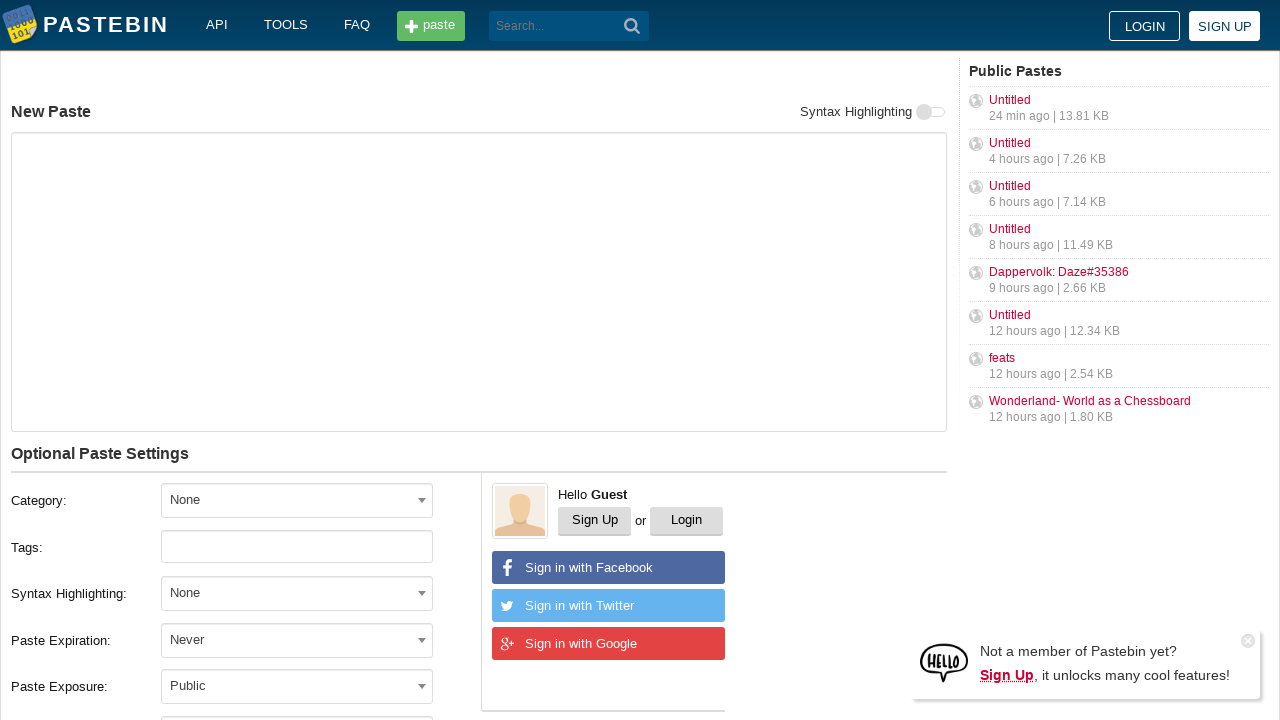

Paste form loaded and #postform-text selector found
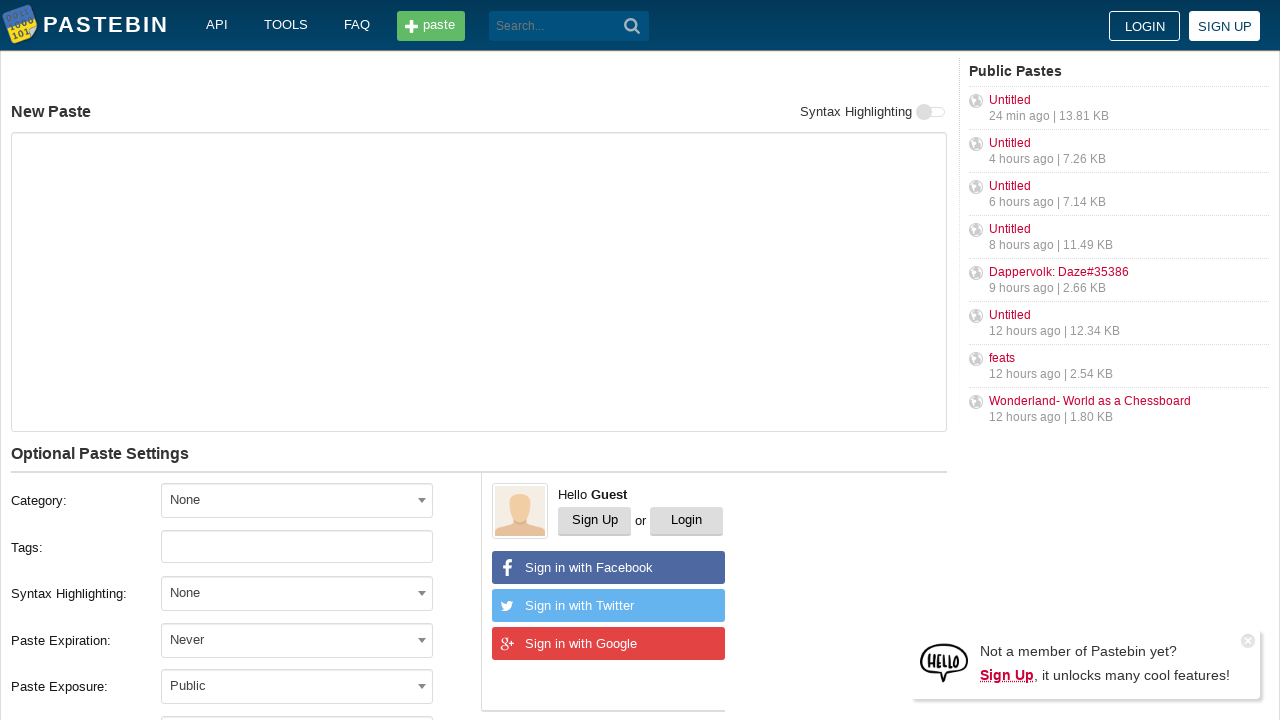

Filled paste text content with 'Hello from WebDriver' on #postform-text
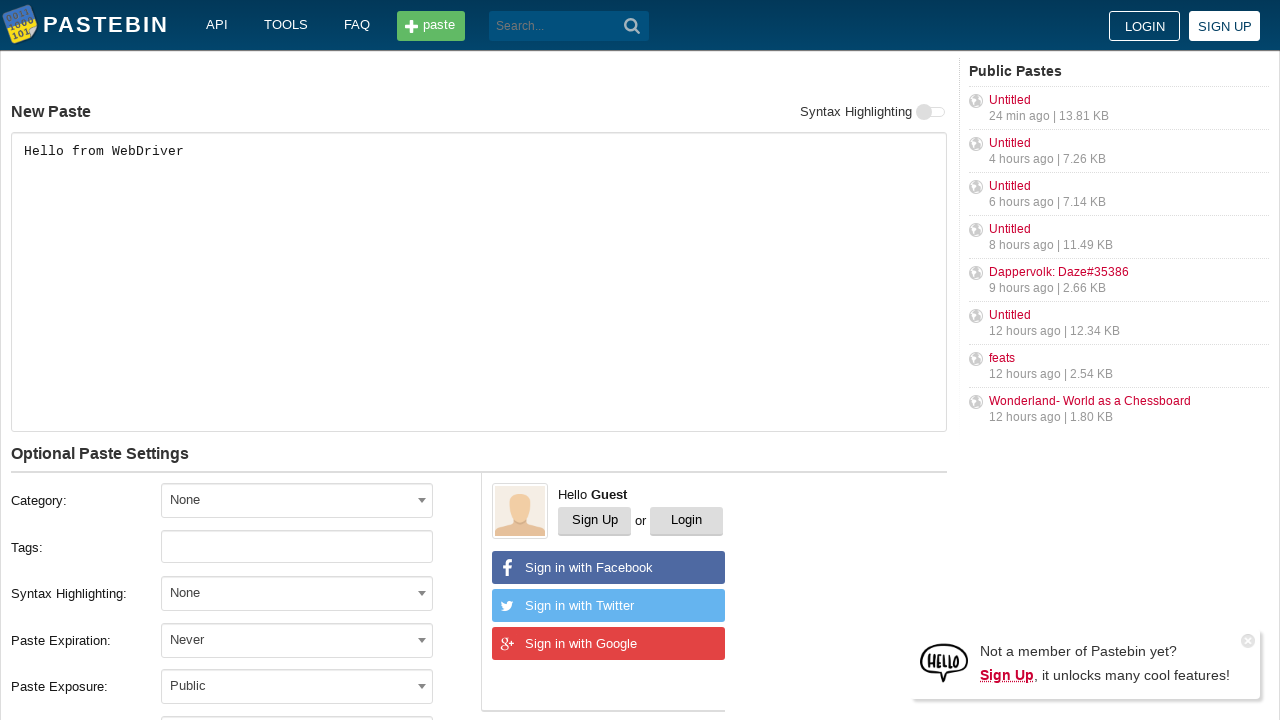

Clicked expiration dropdown to open options at (297, 640) on #select2-postform-expiration-container
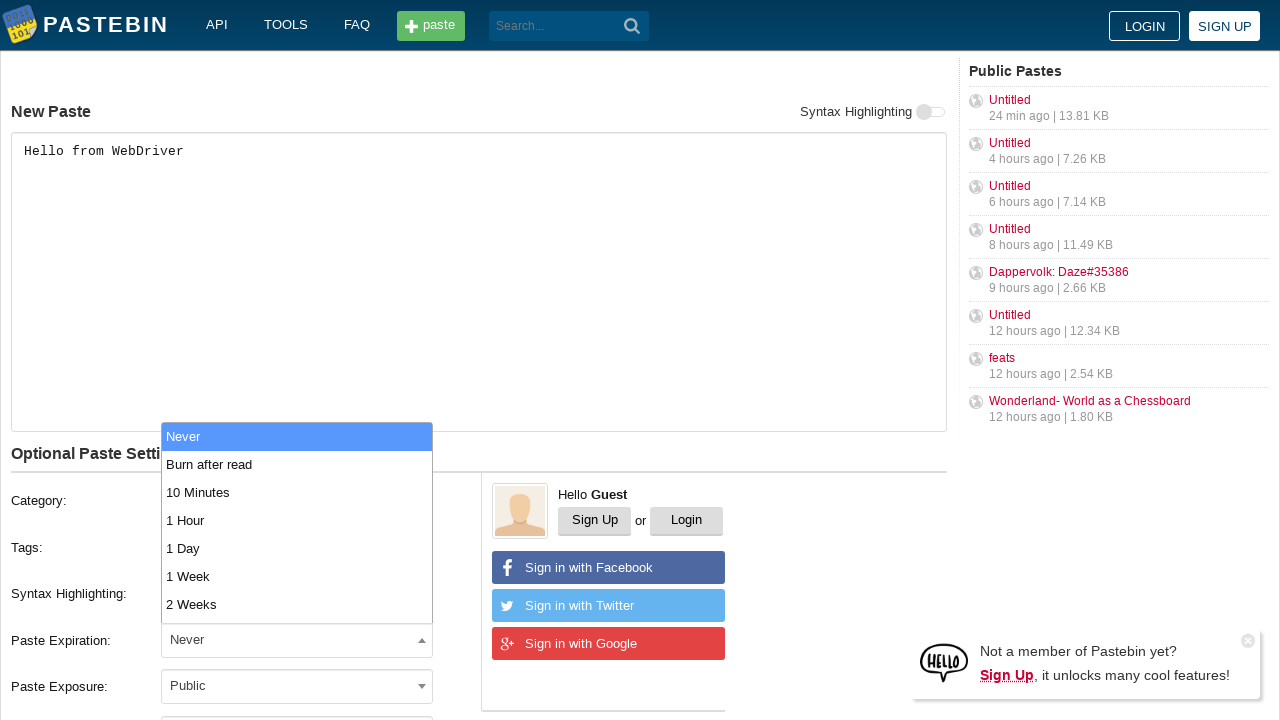

Selected '10 Minutes' expiration option at (297, 492) on xpath=//li[text()='10 Minutes']
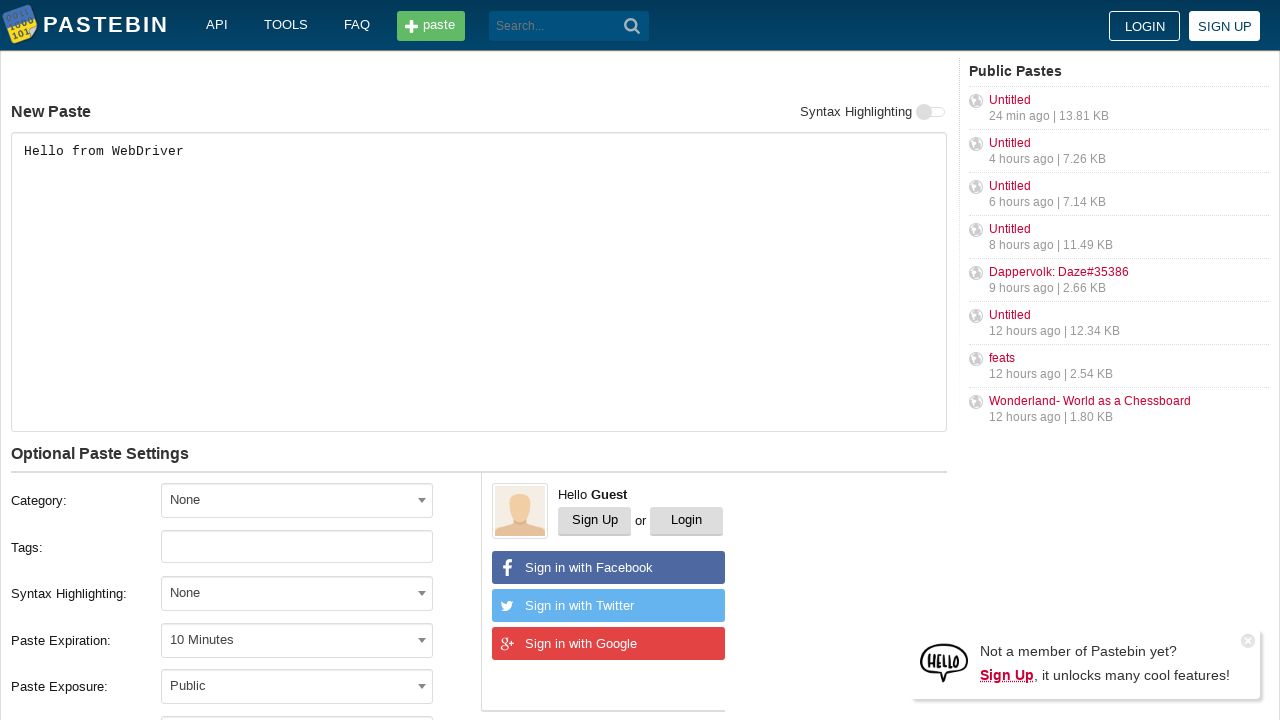

Filled paste title with 'helloweb' on #postform-name
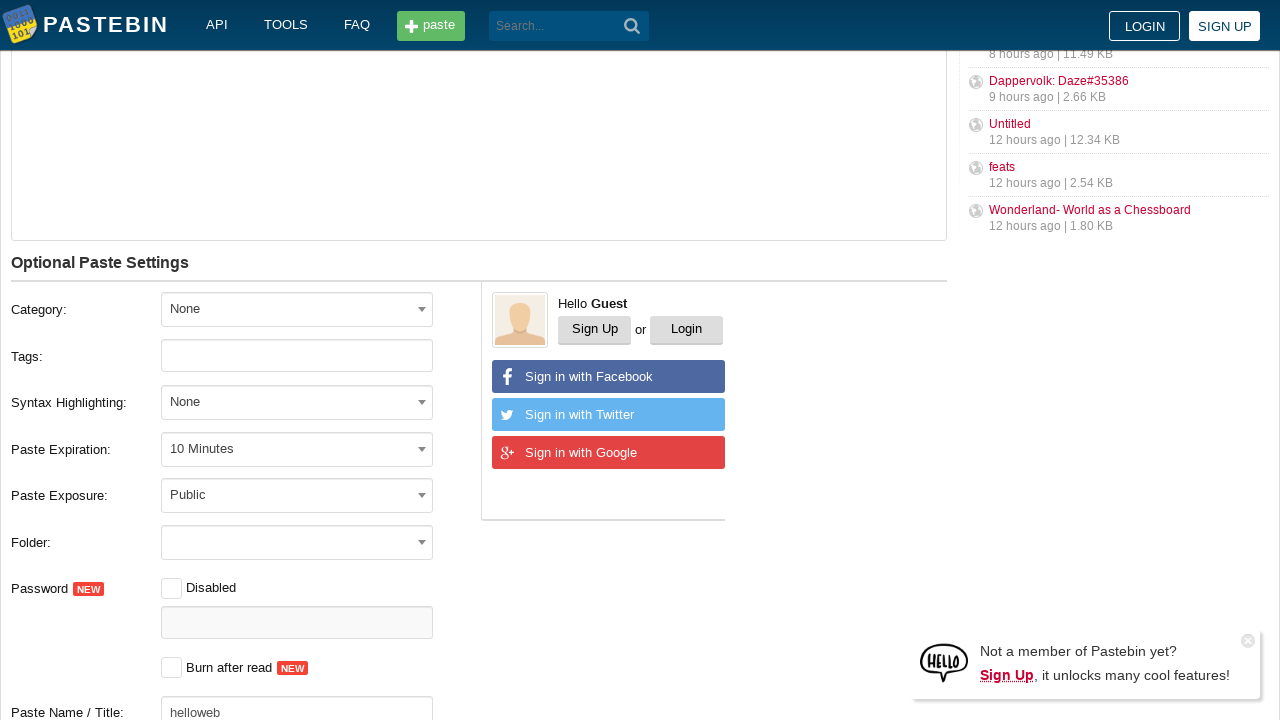

Clicked 'Create New Paste' button to submit form at (240, 400) on xpath=//button[text()='Create New Paste']
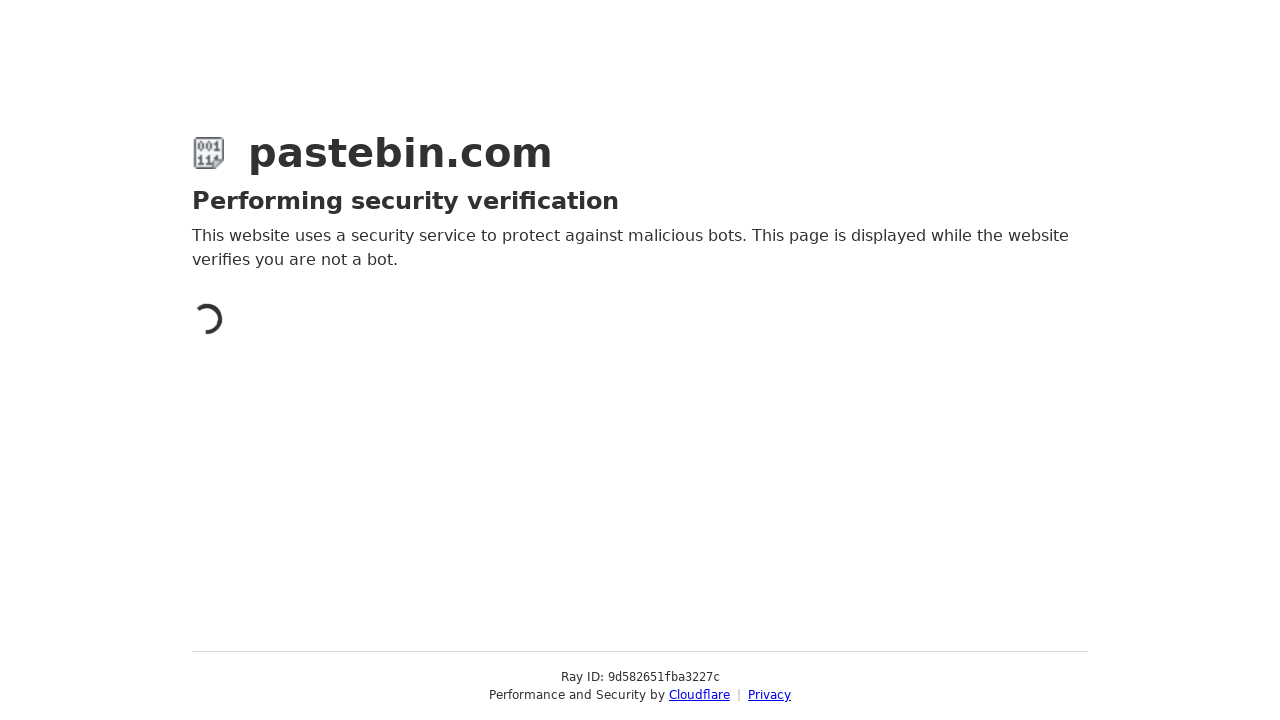

Page loaded successfully after paste creation
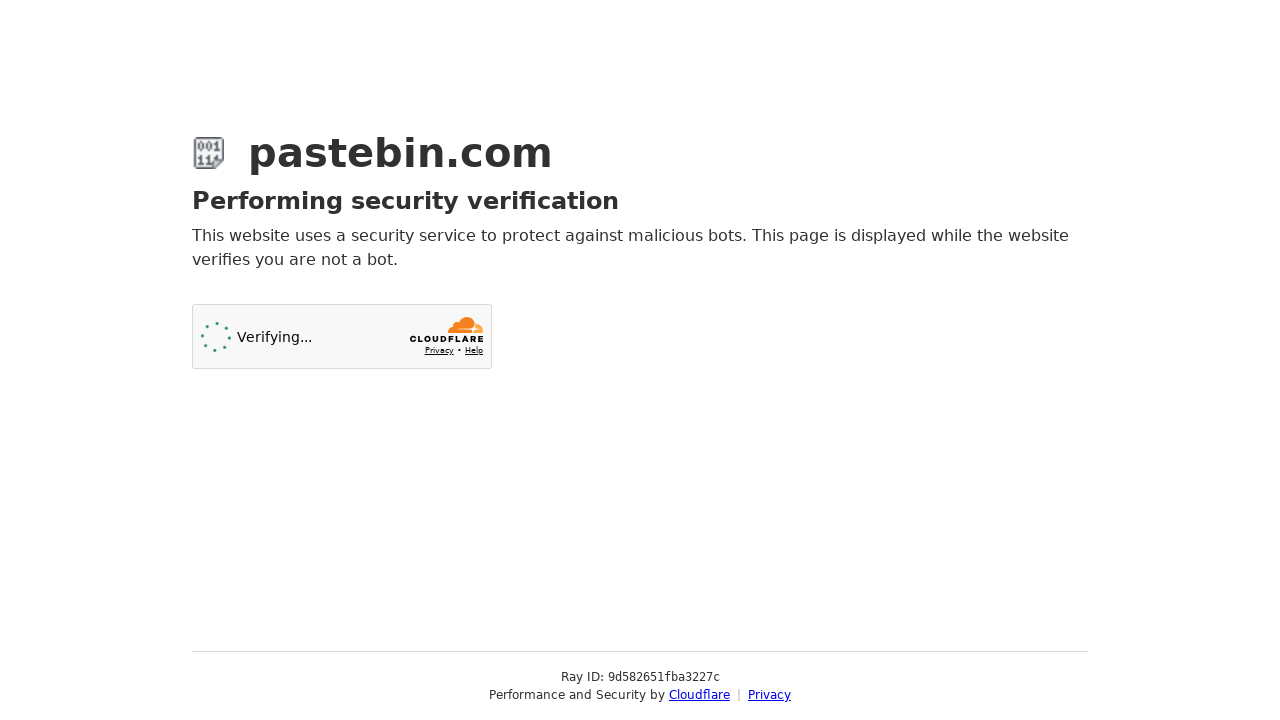

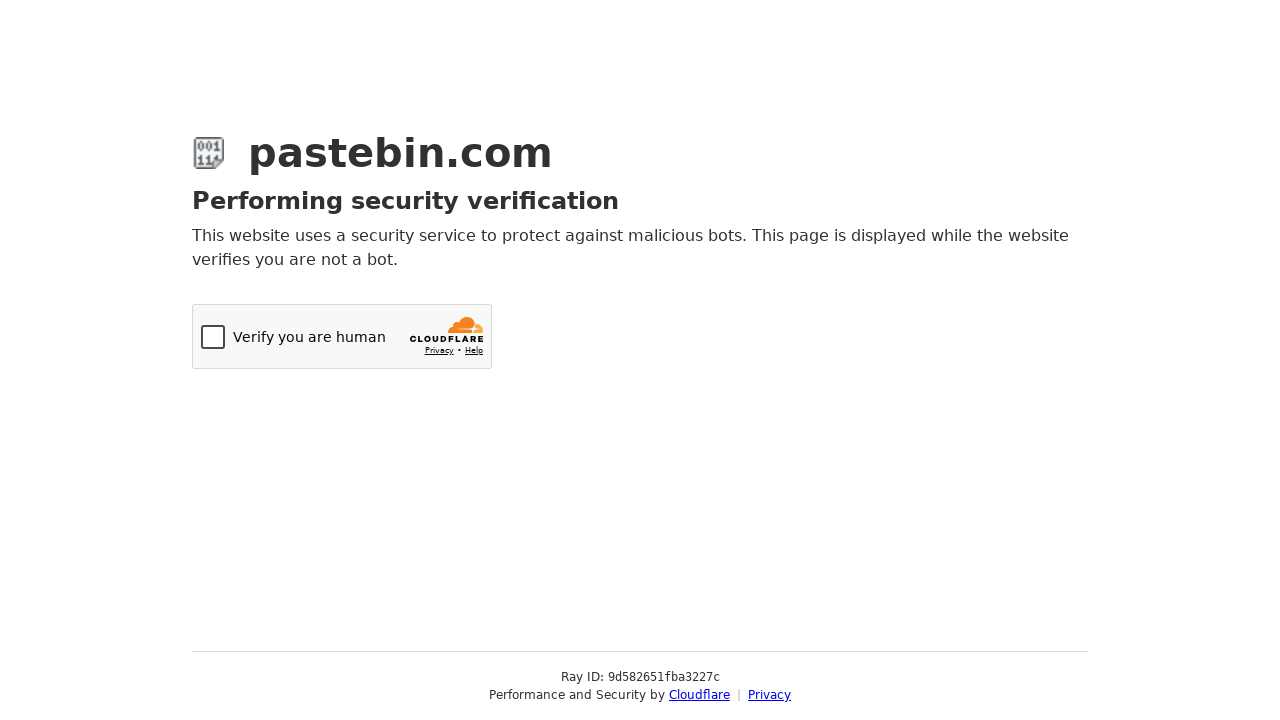